Tests a math challenge form by reading a number from the page, calculating a result using a logarithmic formula, filling in the answer, checking a robot checkbox, selecting a radio button, and submitting the form.

Starting URL: https://suninjuly.github.io/math.html

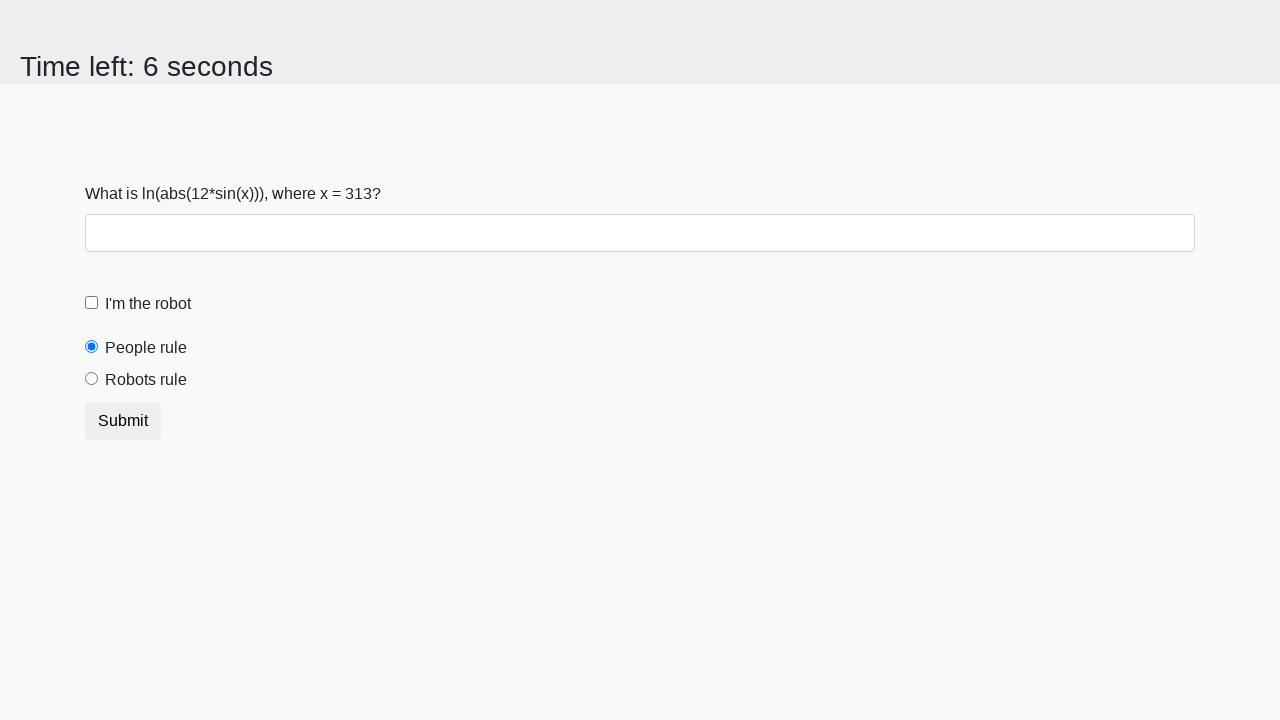

Located the input value element on the page
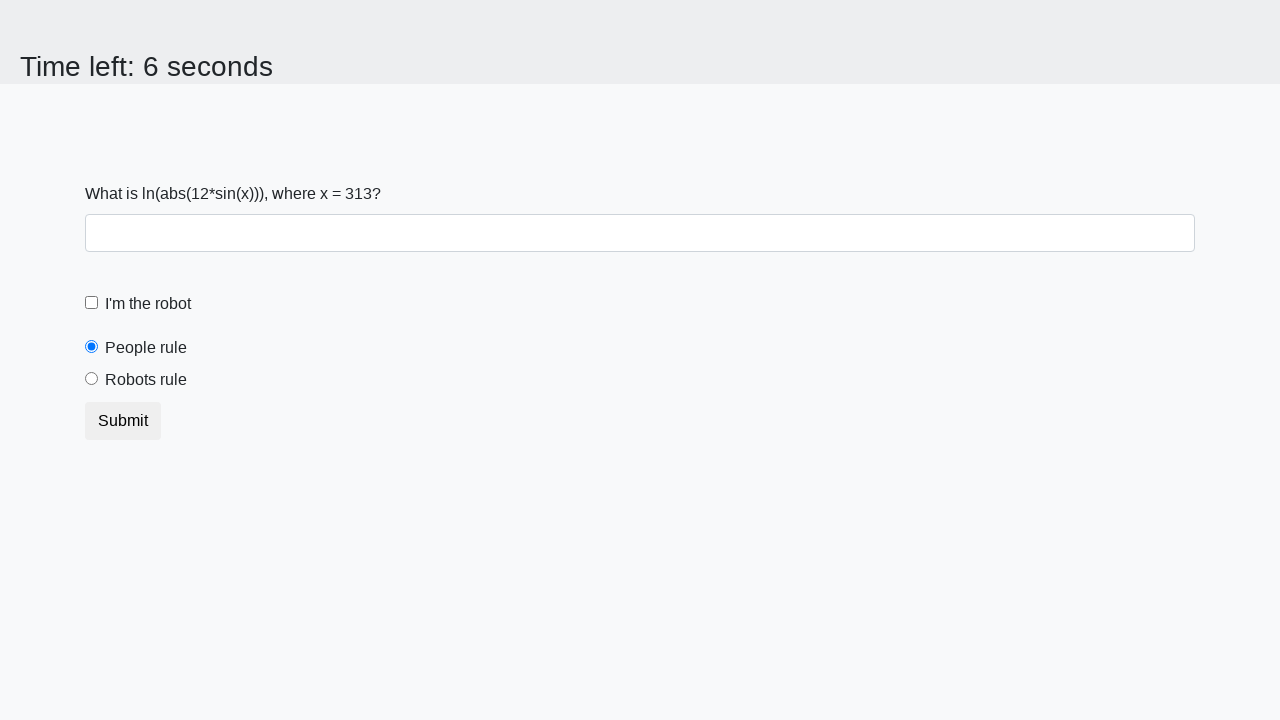

Read the number from the page
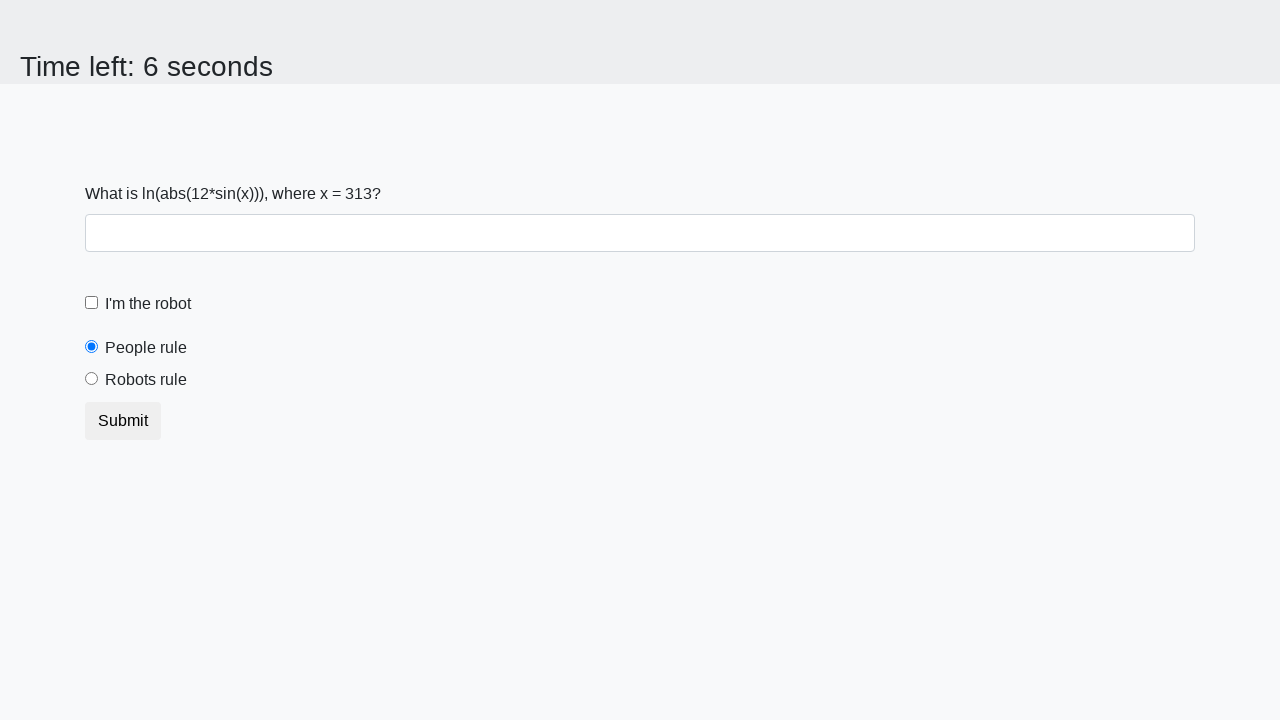

Calculated the result using logarithmic formula: log(abs(12 * sin(x)))
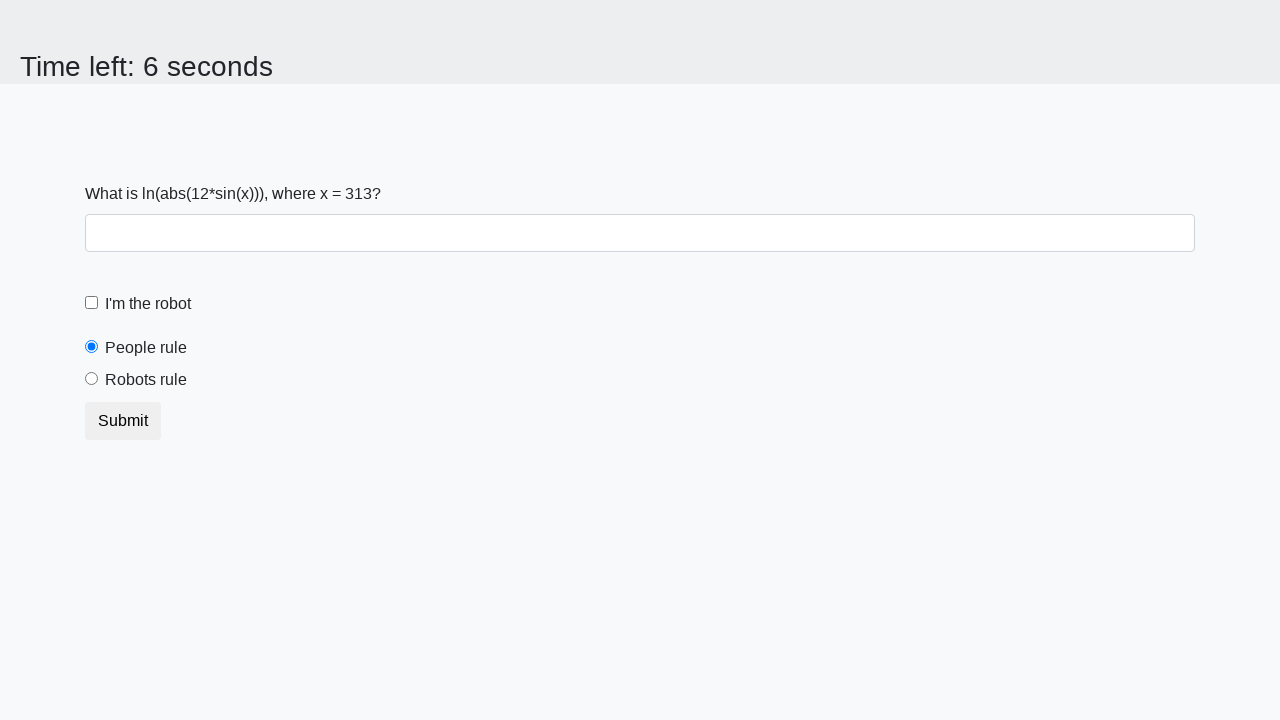

Filled the answer field with the calculated value on #answer
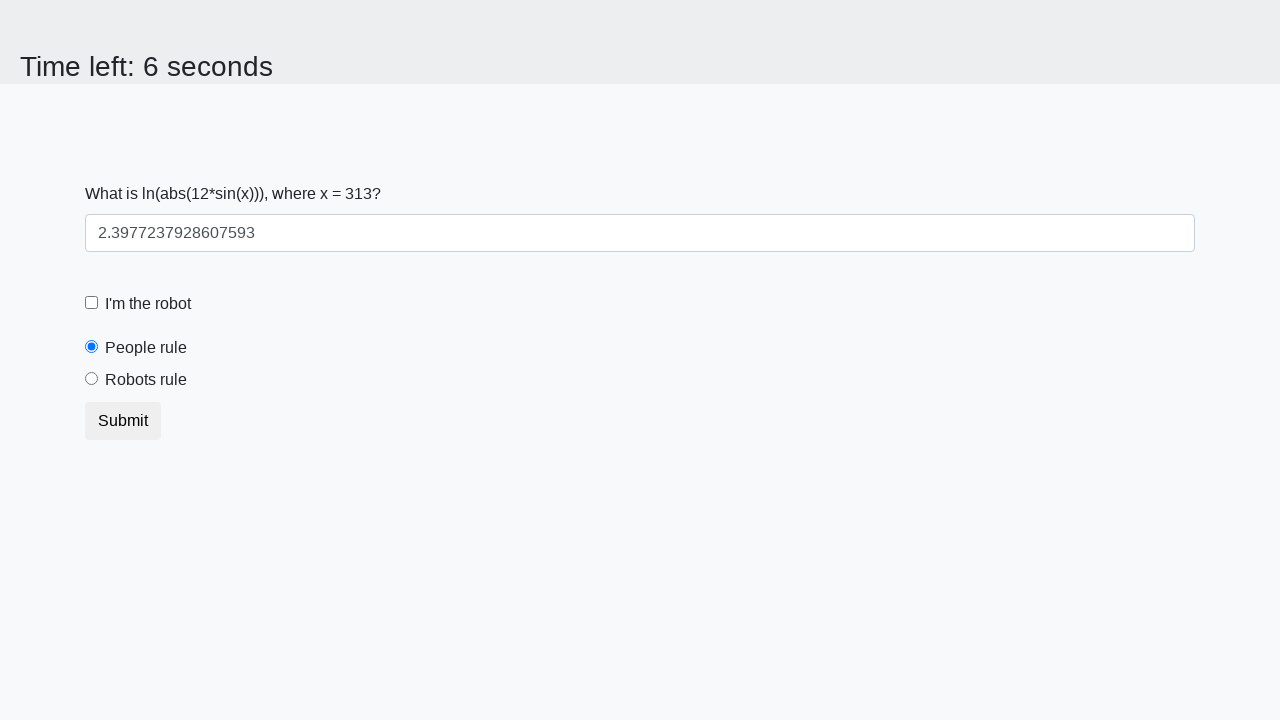

Checked the robot checkbox at (92, 303) on #robotCheckbox
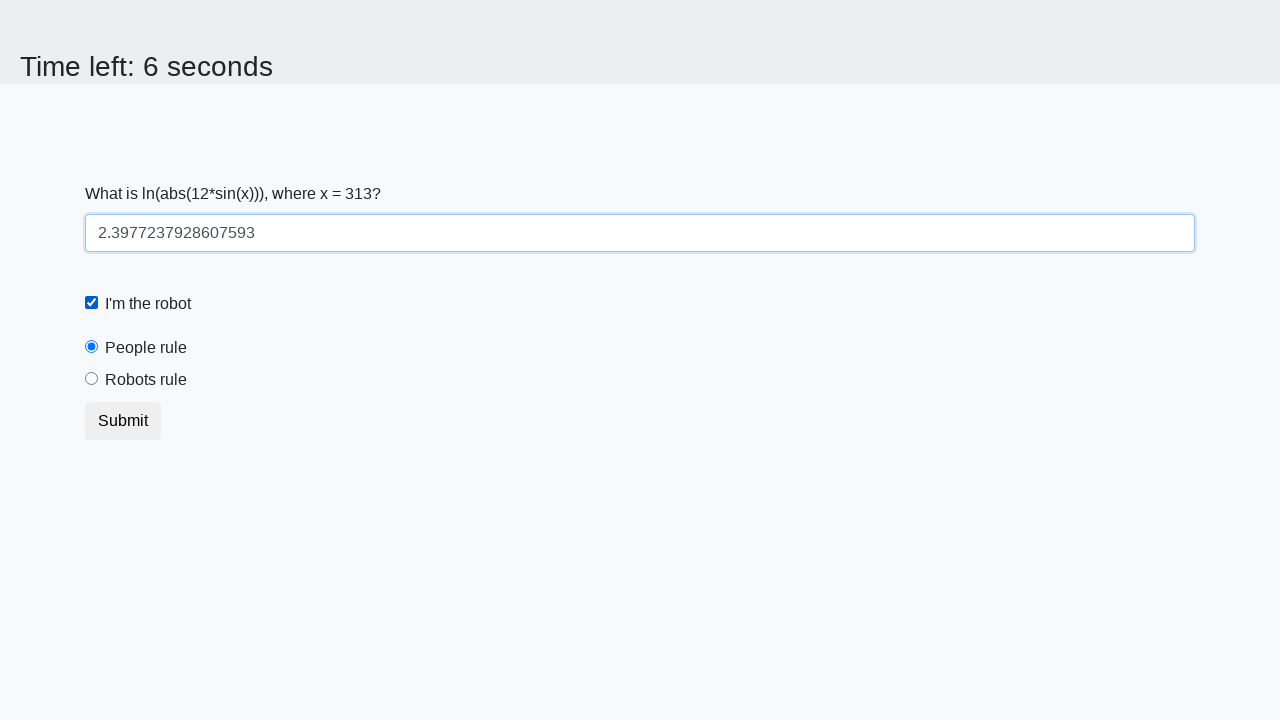

Selected the 'robots rule' radio button at (146, 380) on [for="robotsRule"]
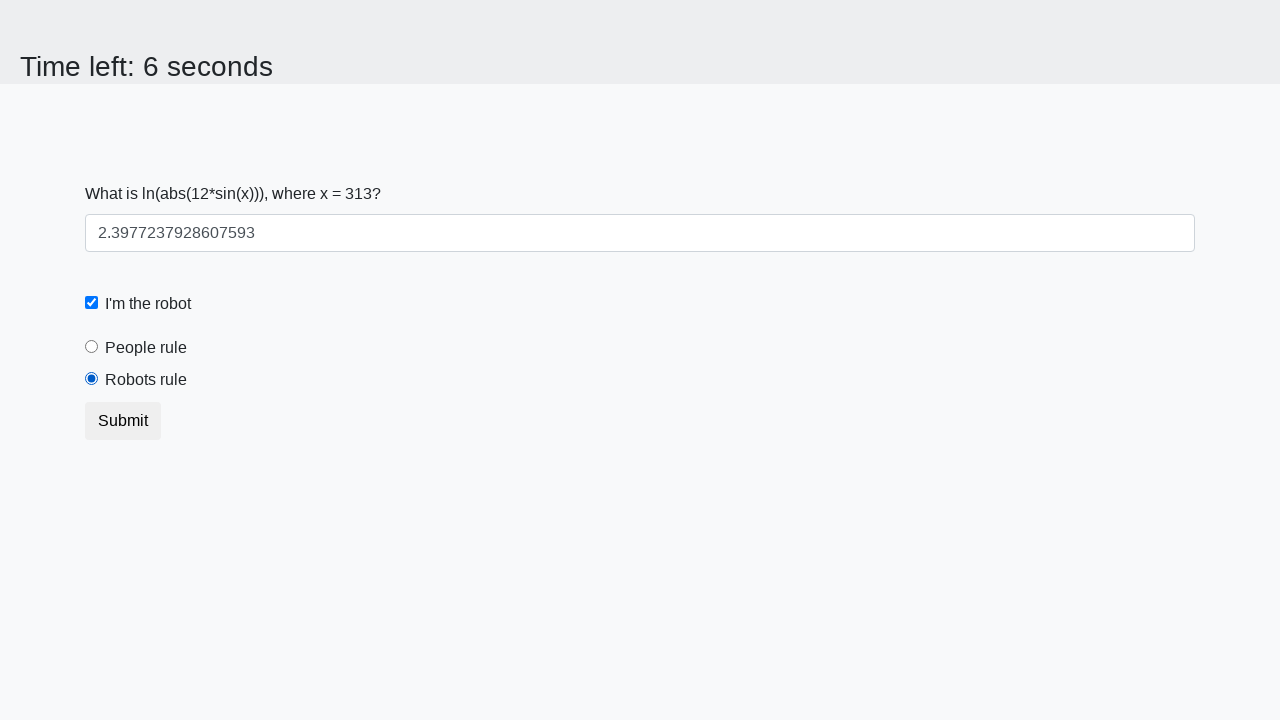

Clicked the Submit button to submit the form at (123, 421) on button[type="submit"]
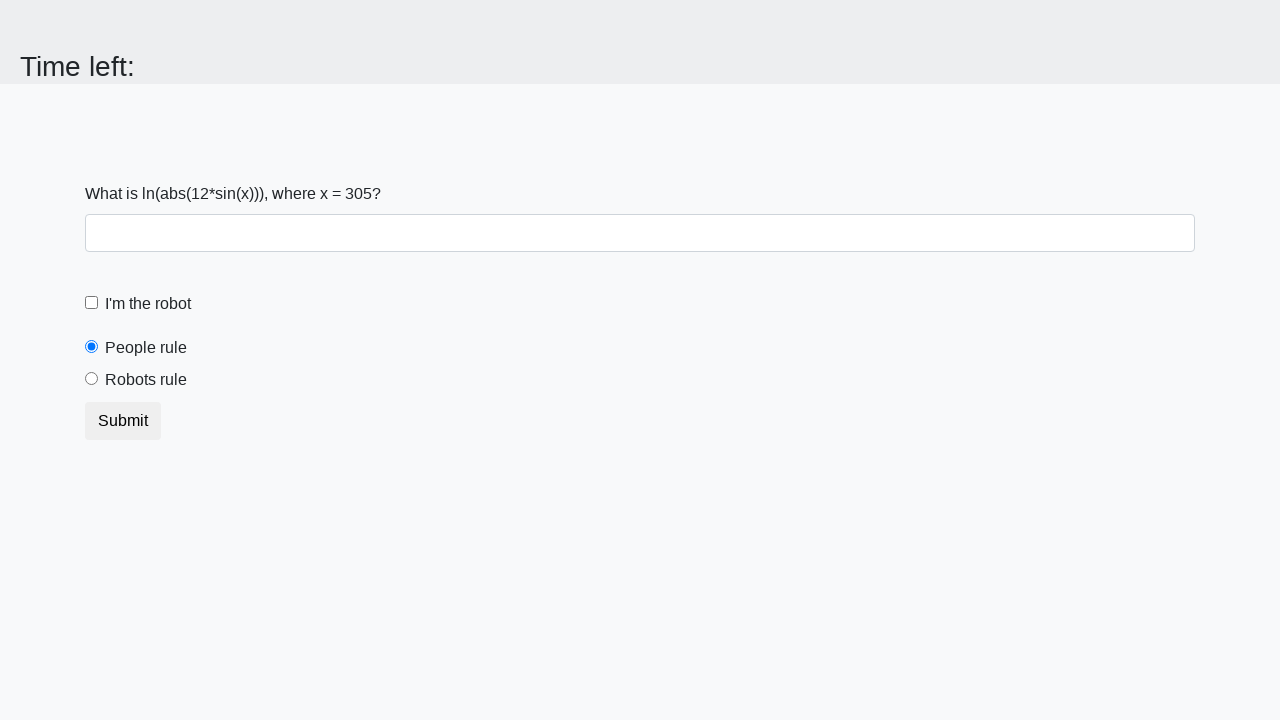

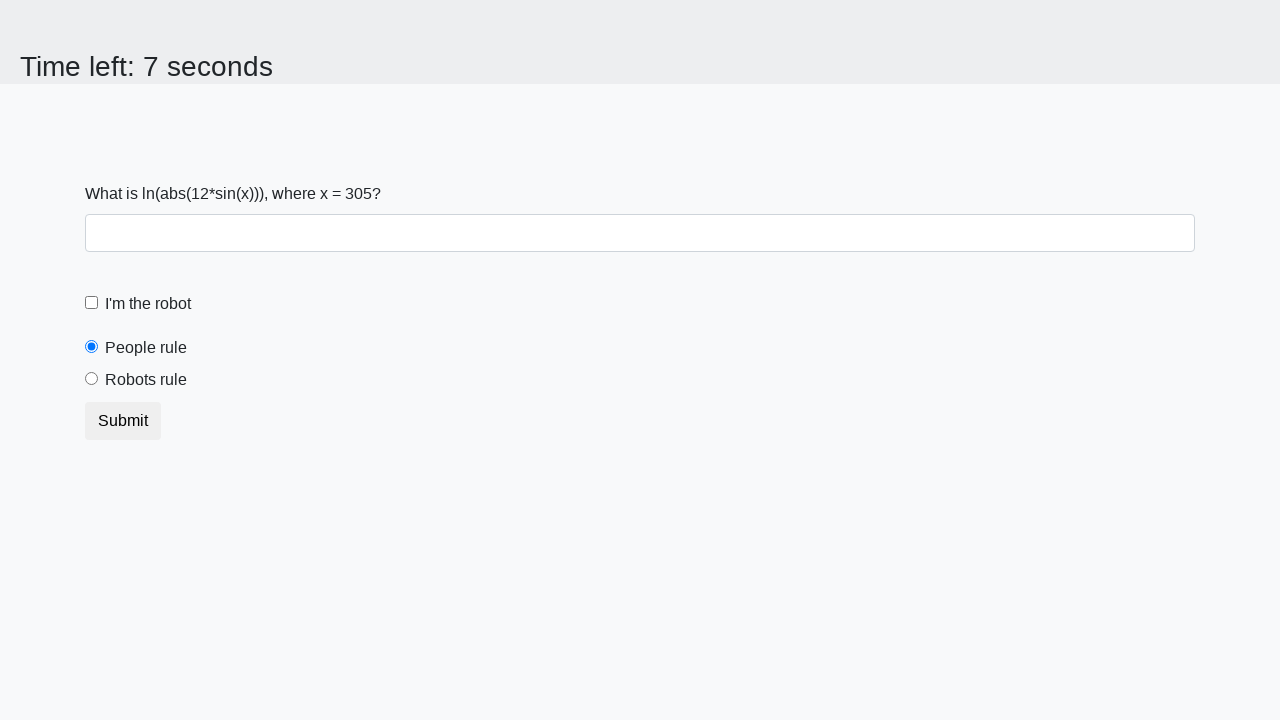